Tests opting out of A/B tests by adding an opt-out cookie before navigating to the A/B test page, then verifying the test is disabled.

Starting URL: http://the-internet.herokuapp.com

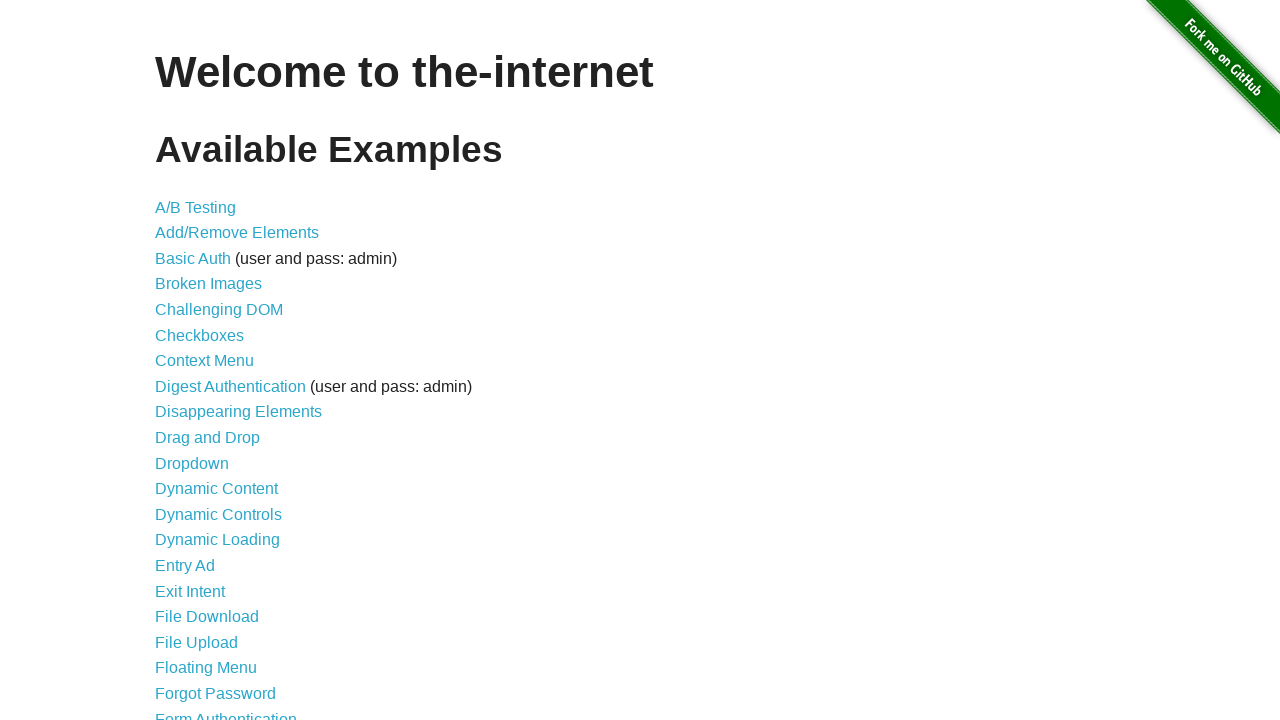

Added optimizelyOptOut cookie to opt out of A/B tests
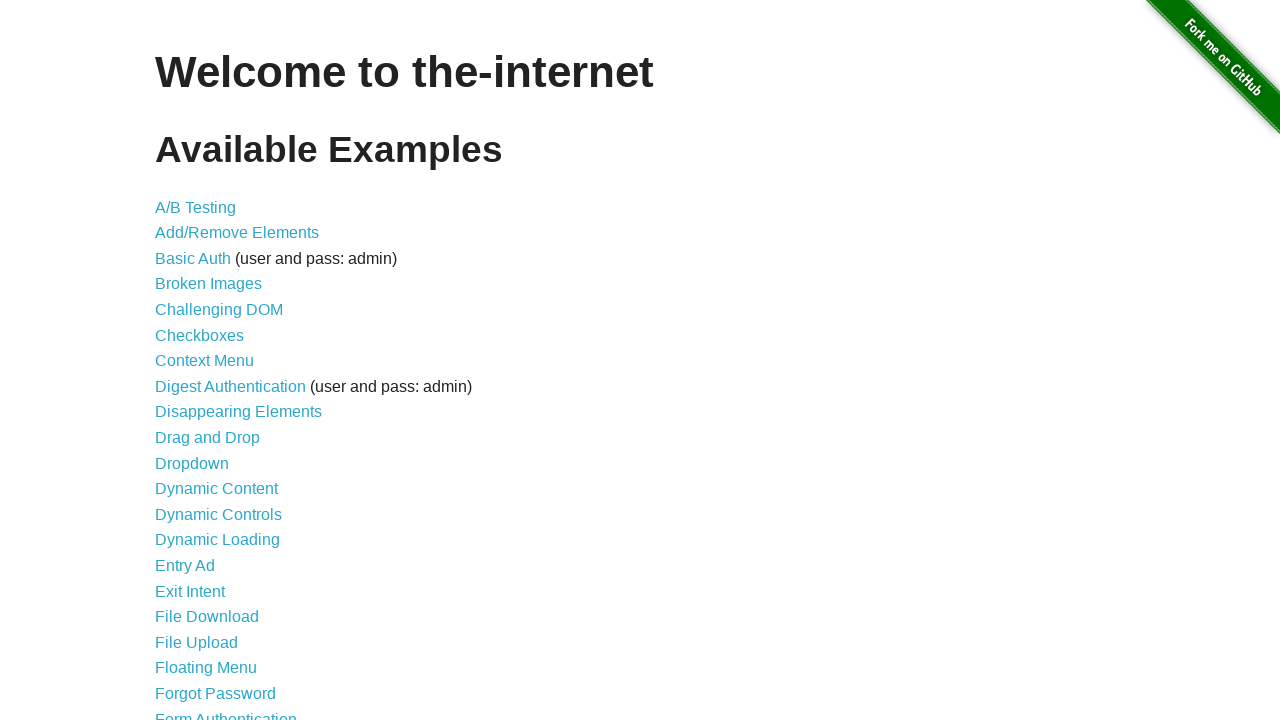

Navigated to A/B test page
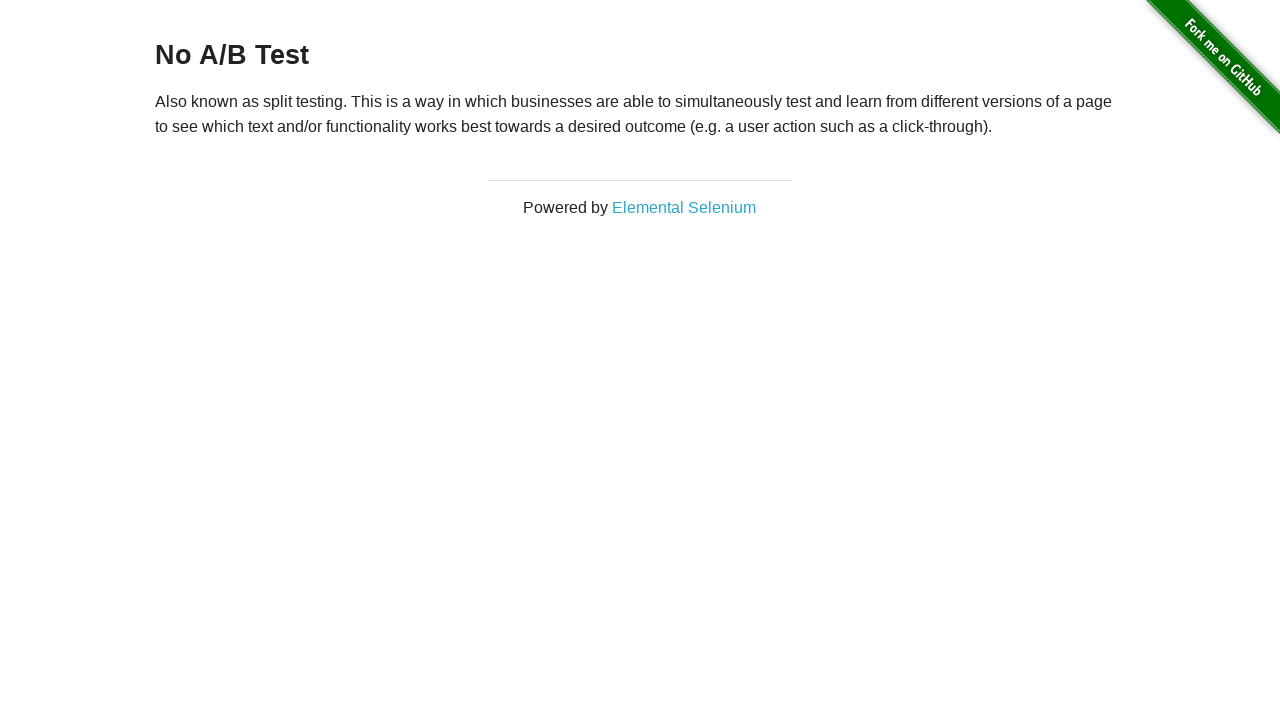

Retrieved heading text from page
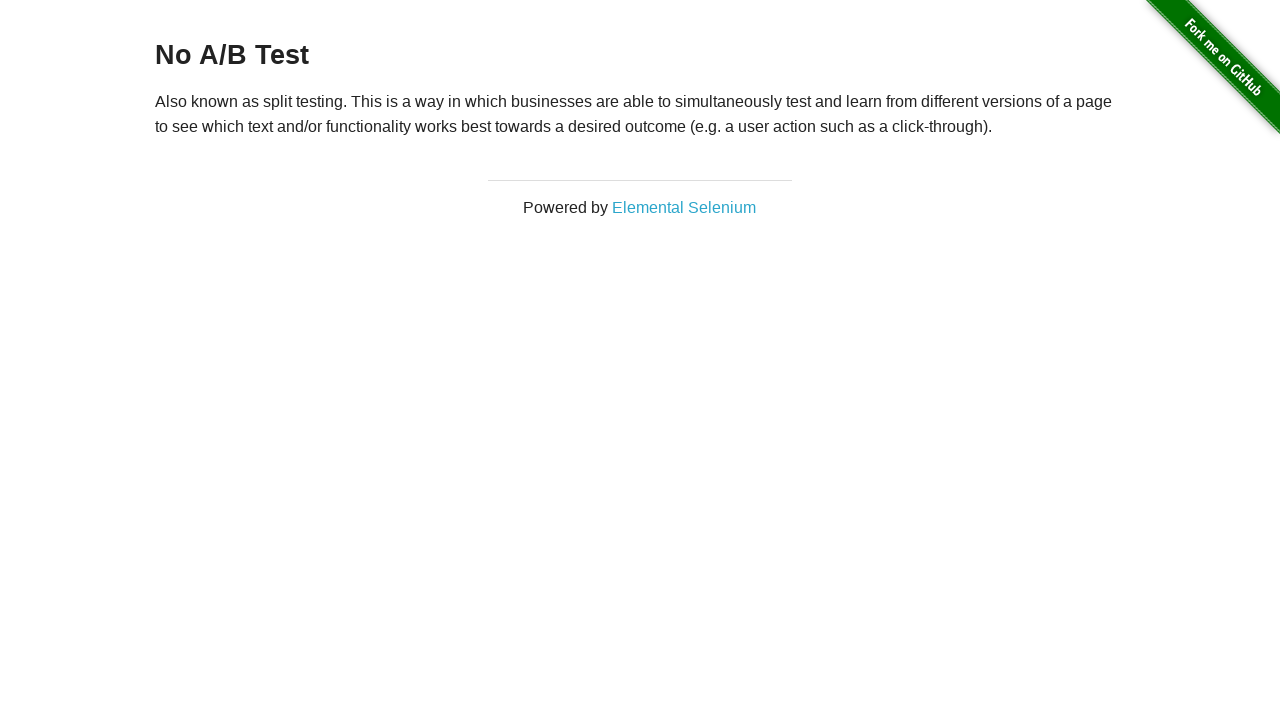

Verified heading text is 'No A/B Test' — opt-out successful
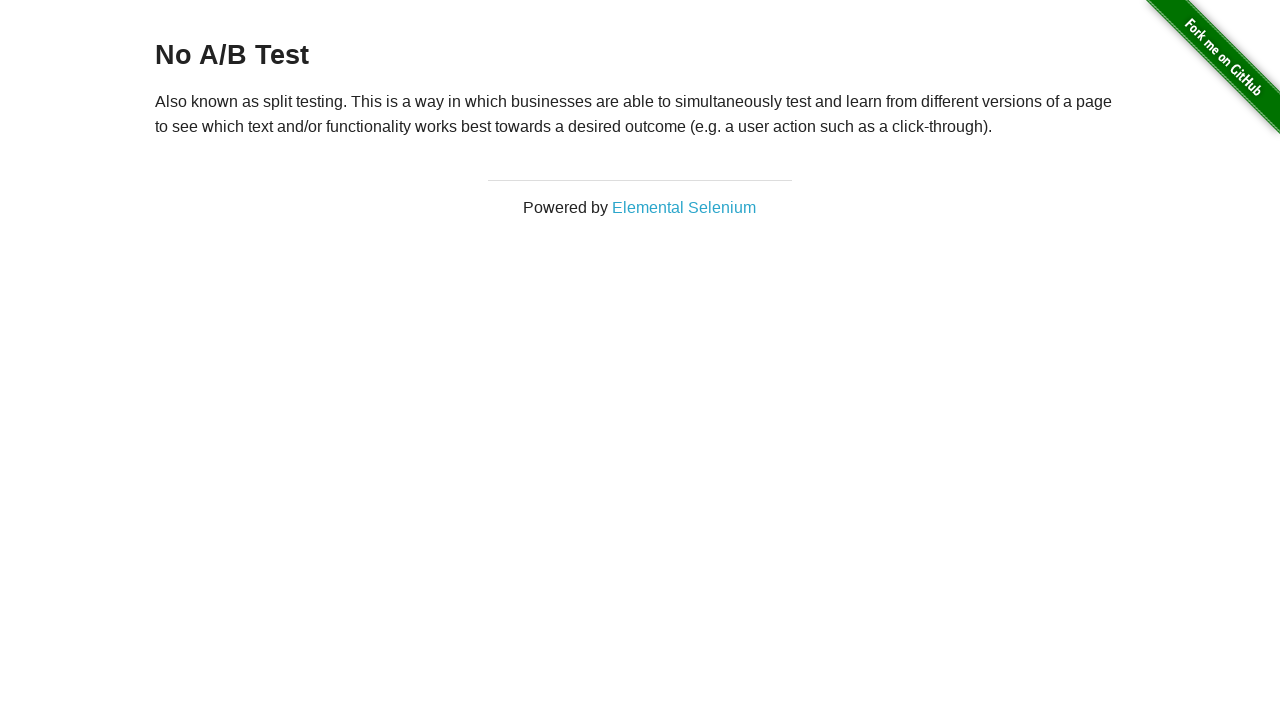

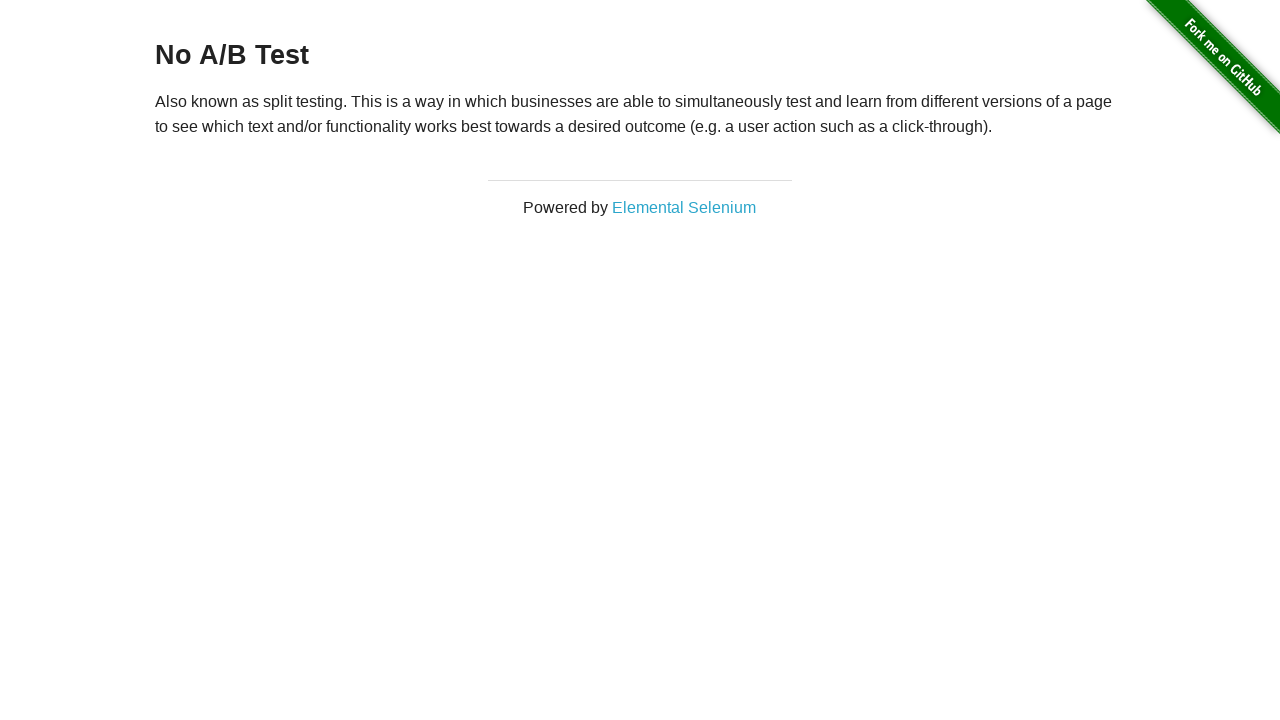